Tests exit intent modal by moving mouse to trigger the modal popup

Starting URL: http://the-internet.herokuapp.com/exit_intent

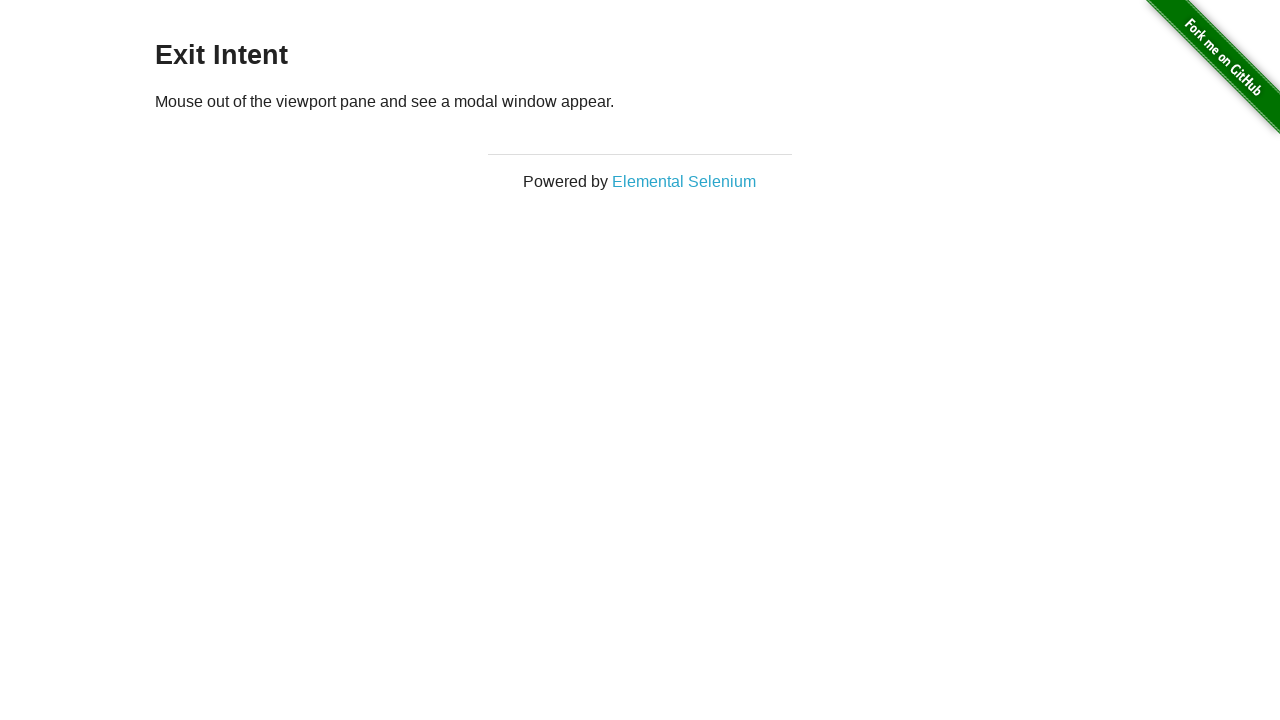

Moved mouse to top of page (500, 0) at (500, 0)
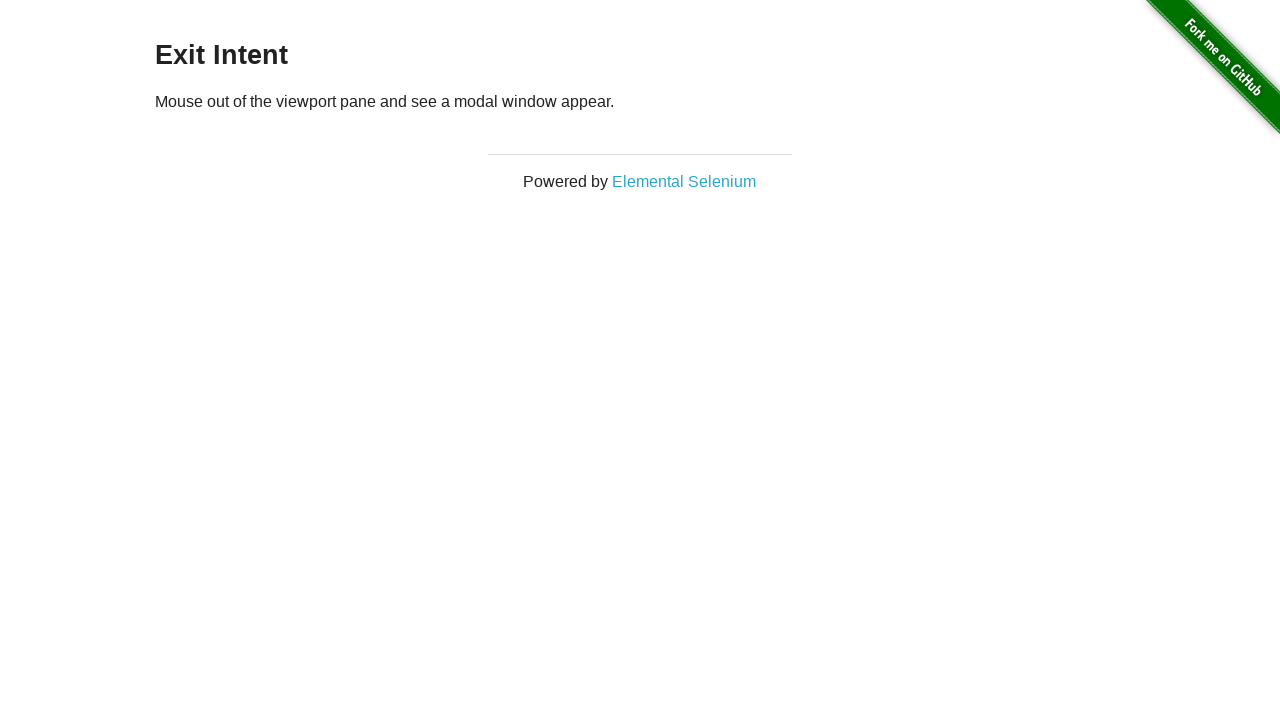

Moved mouse above viewport (500, -100) to trigger exit intent at (500, -100)
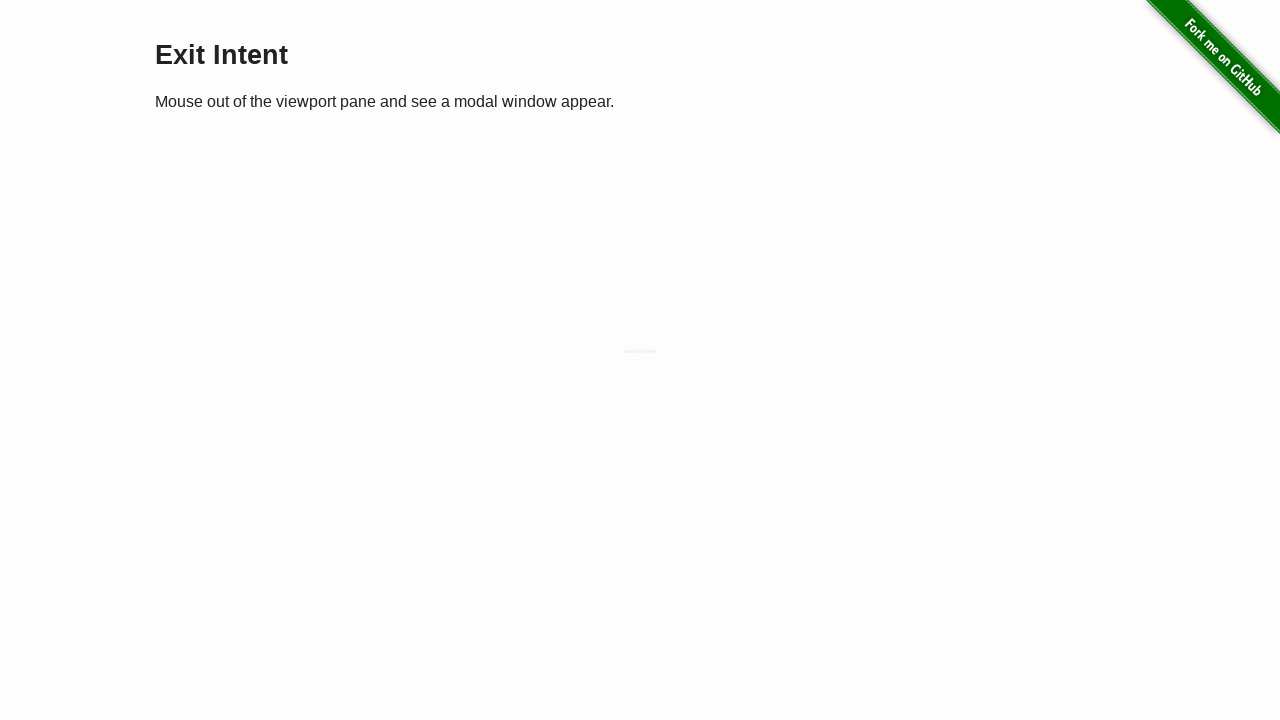

Exit intent modal appeared with visible modal body
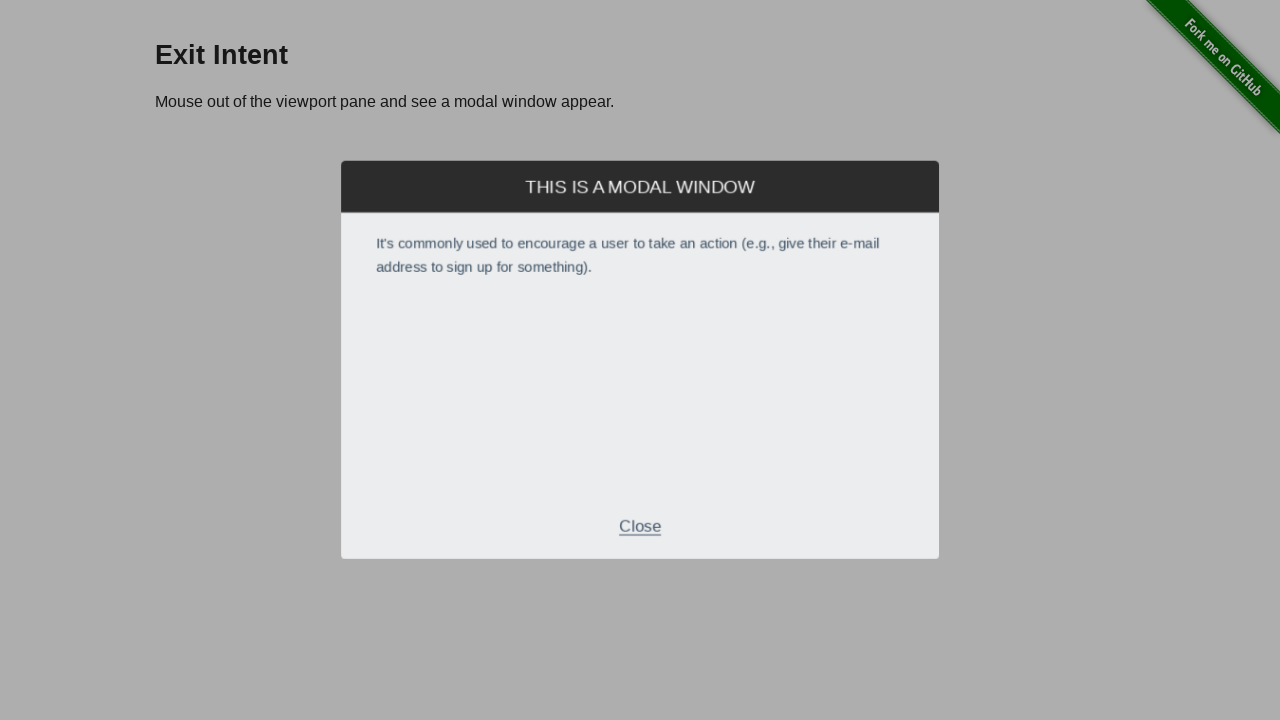

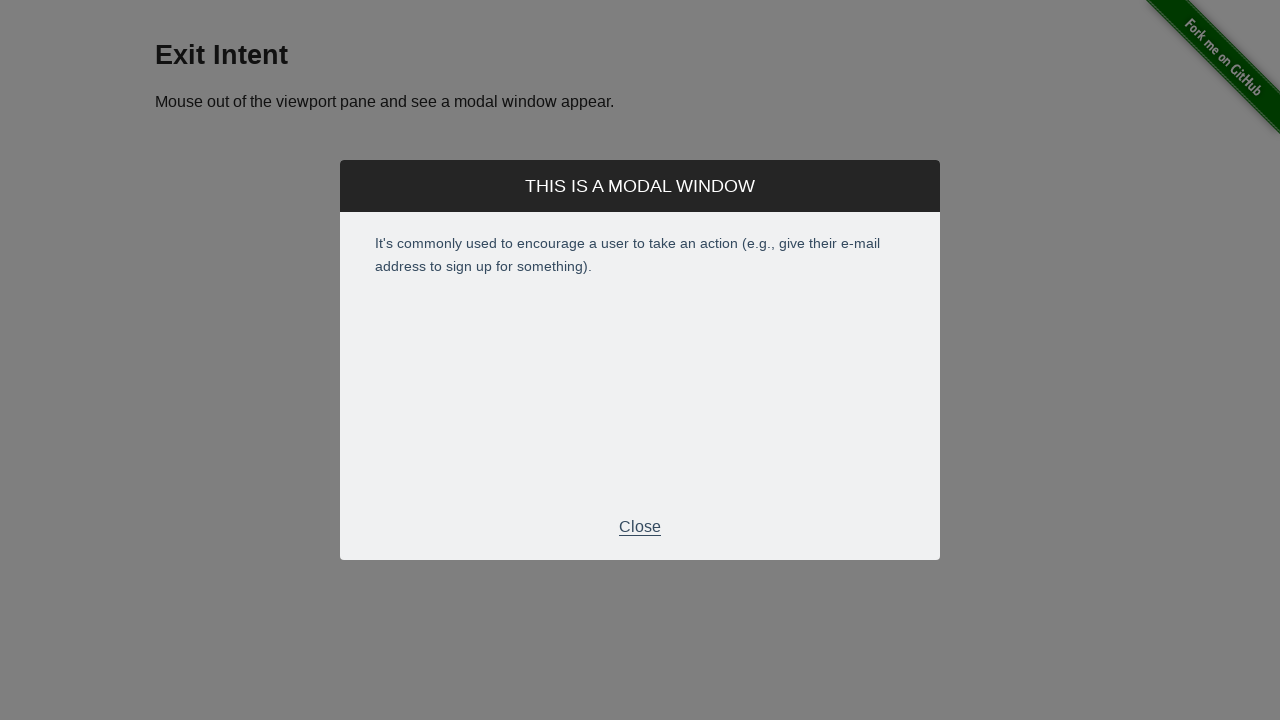